Tests dynamic loading page by clicking Start button and waiting for loading icon to become invisible before verifying "Hello World!" text appears

Starting URL: https://automationfc.github.io/dynamic-loading/

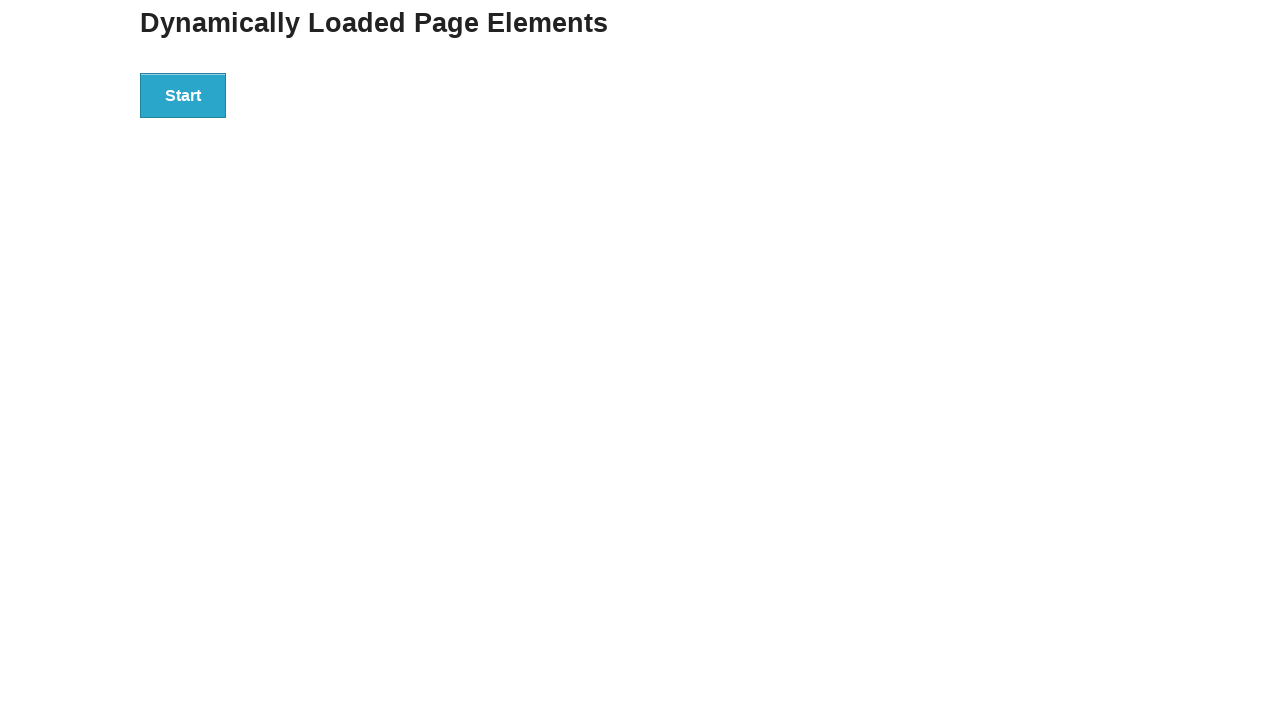

Navigated to dynamic loading test page
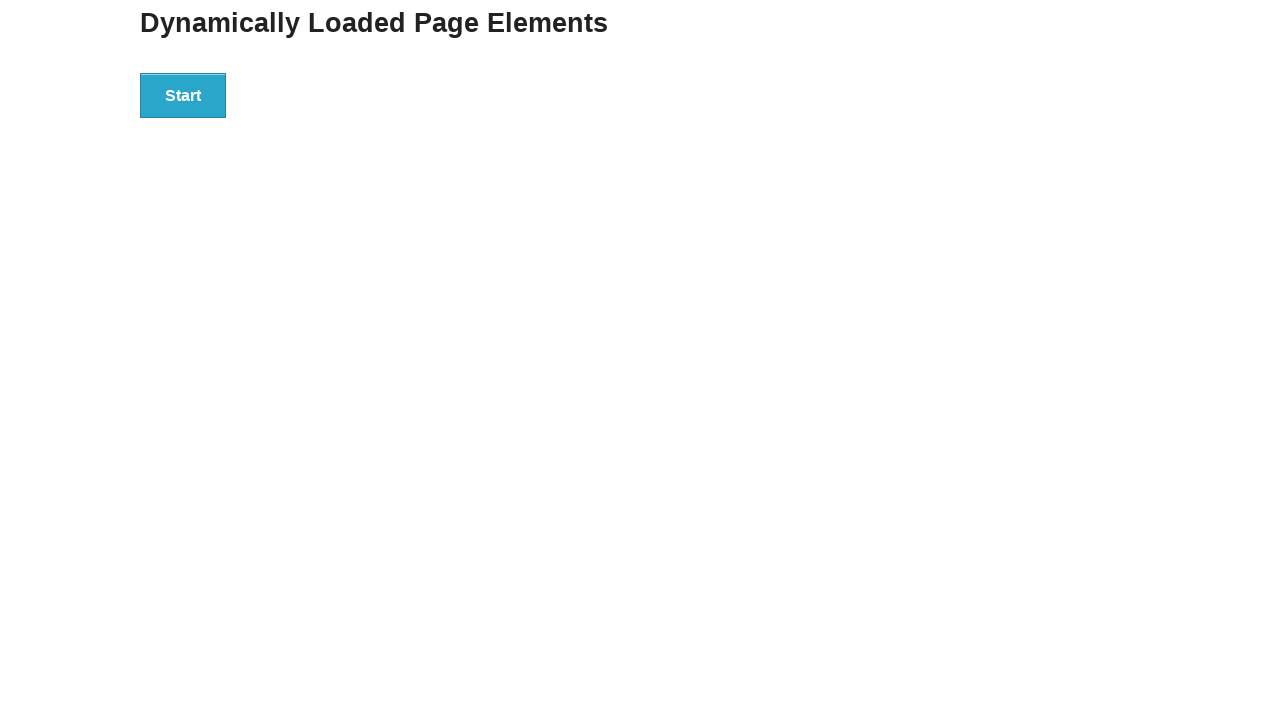

Clicked Start button at (183, 95) on xpath=//button[text()='Start']
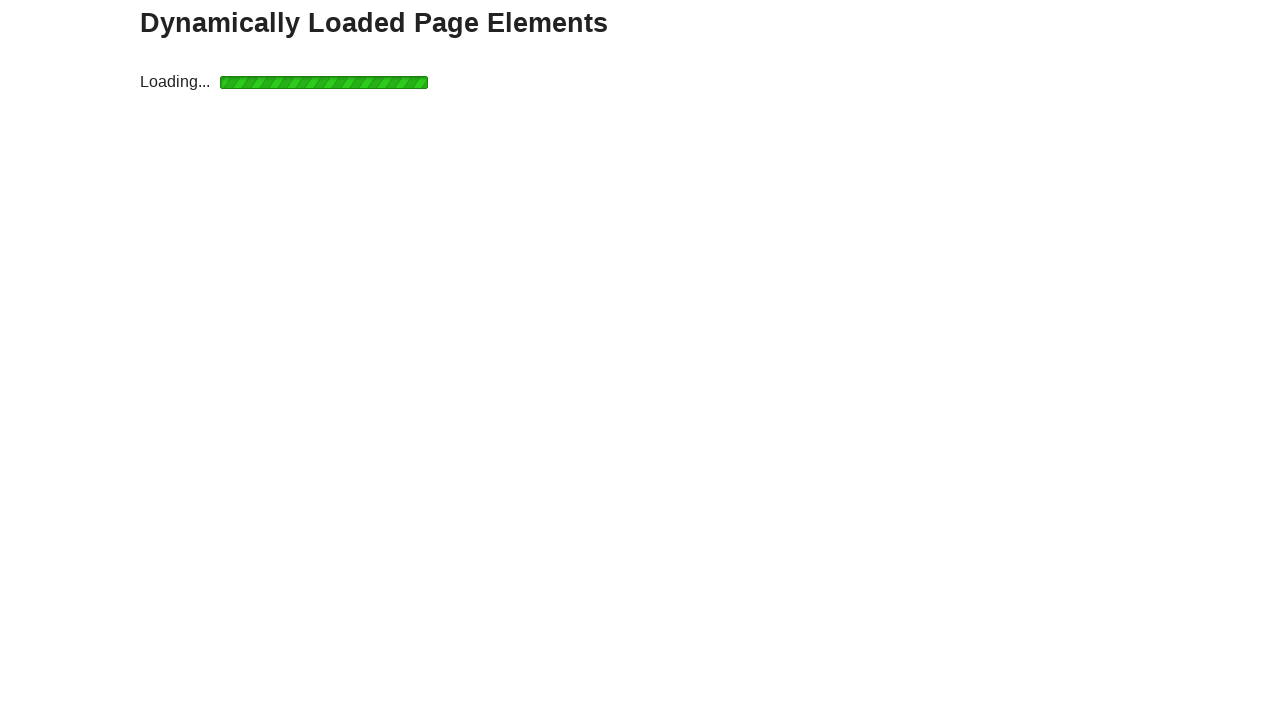

Loading icon became invisible
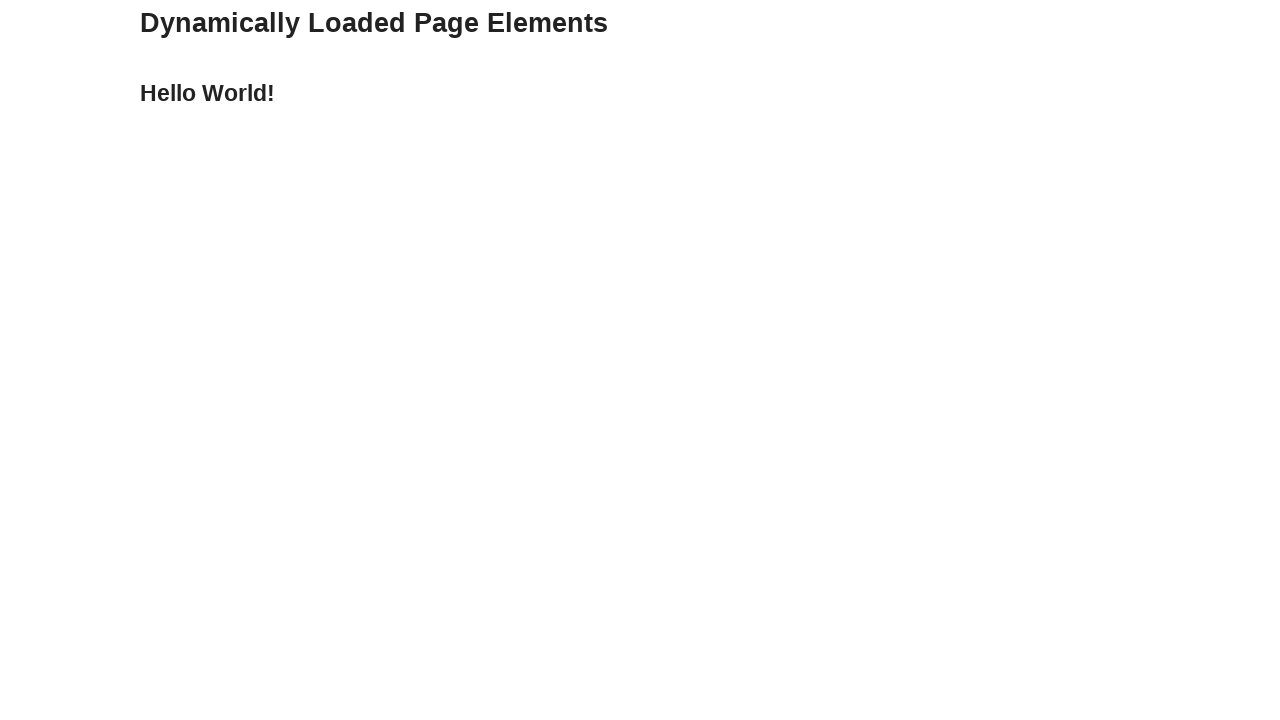

Located 'Hello World!' text element
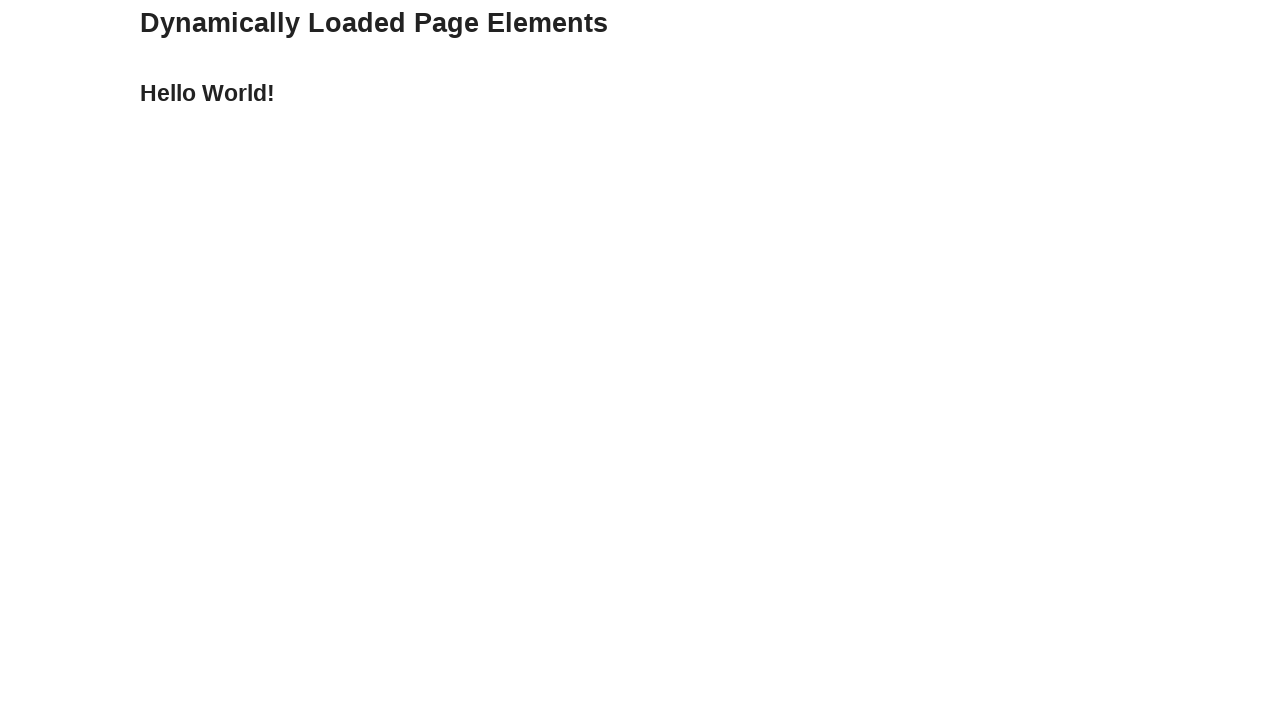

Verified 'Hello World!' text is displayed correctly
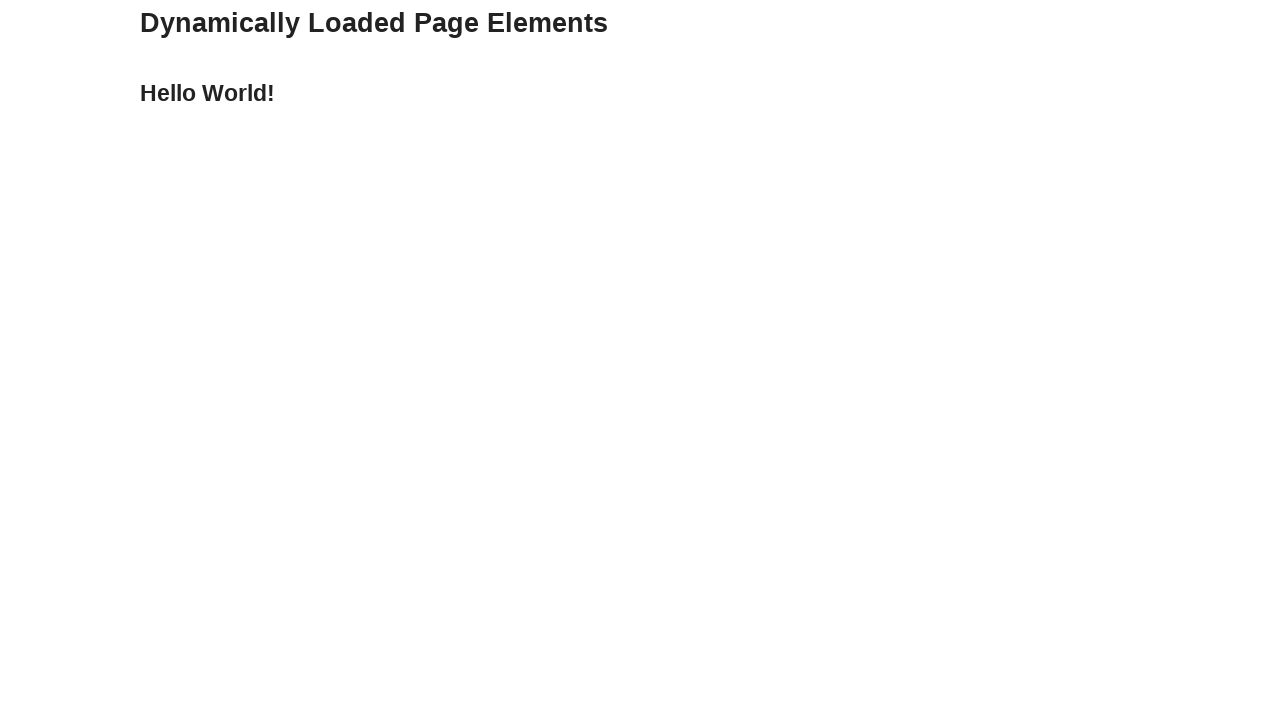

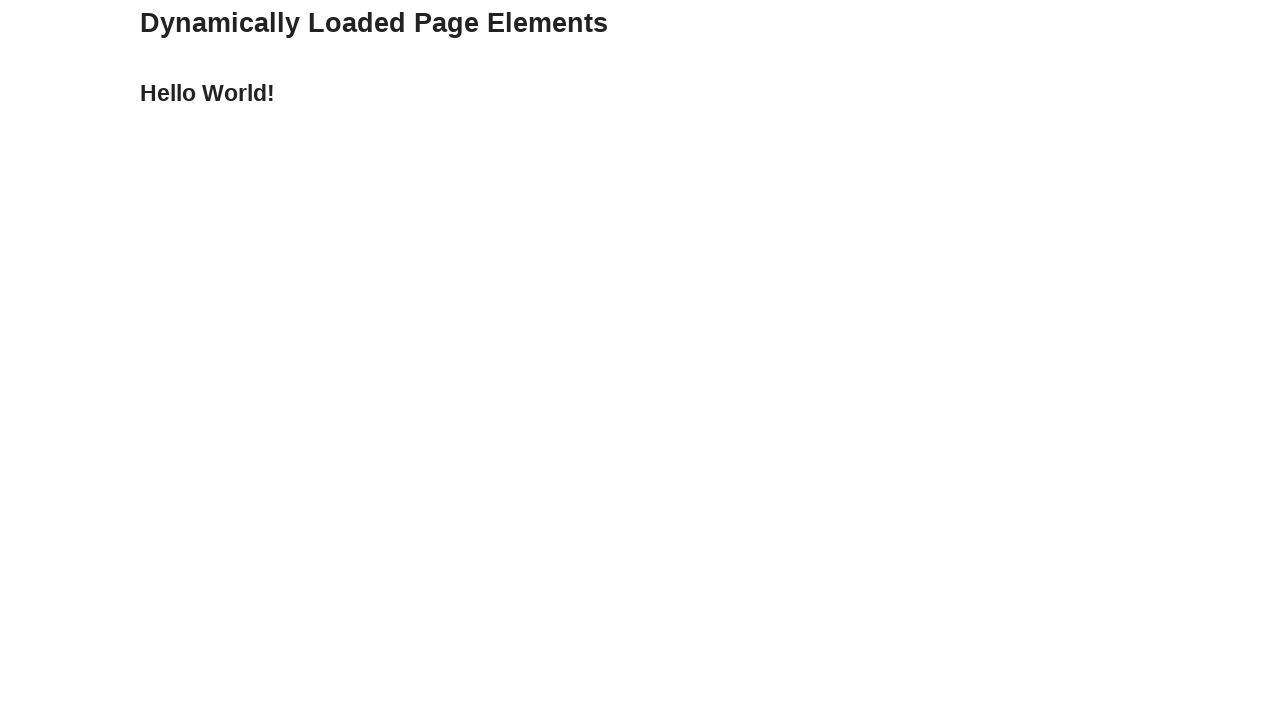